Clicks on a menu image link and verifies that a specific date text appears on the page

Starting URL: https://louna.ru/

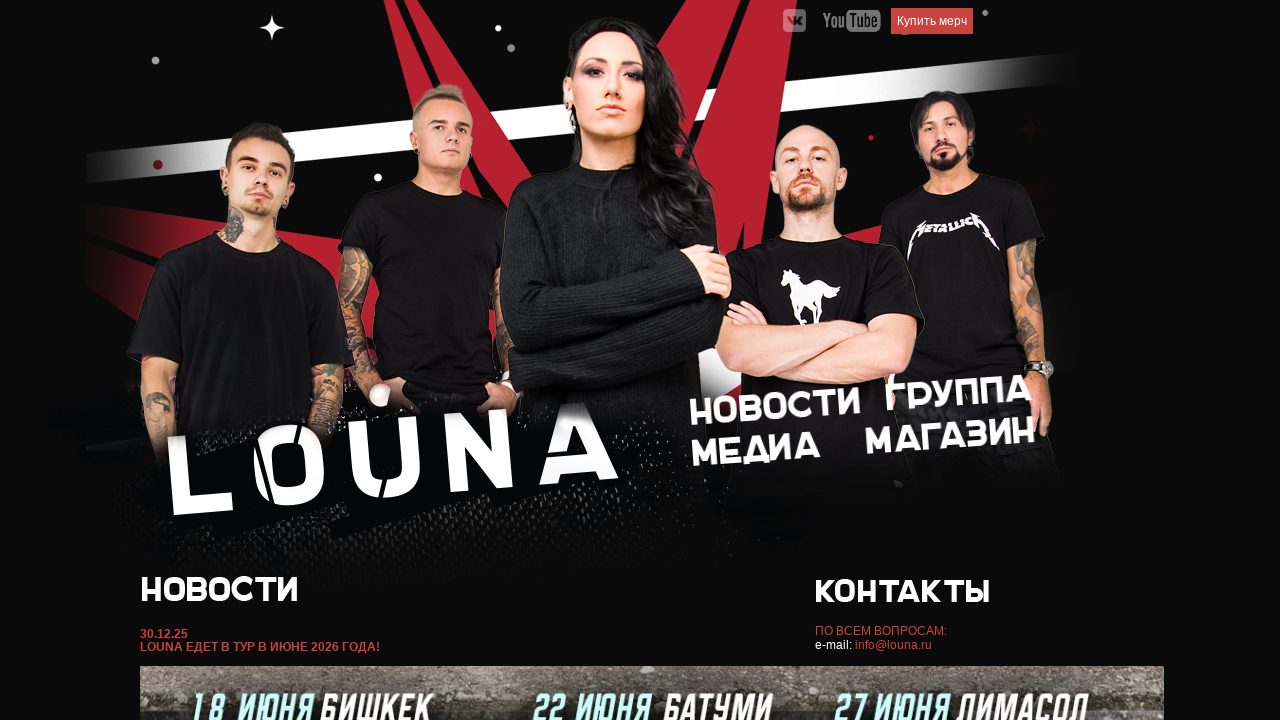

Clicked on menu image link at (959, 396) on xpath=//div[@id='menu']/a[2]/img
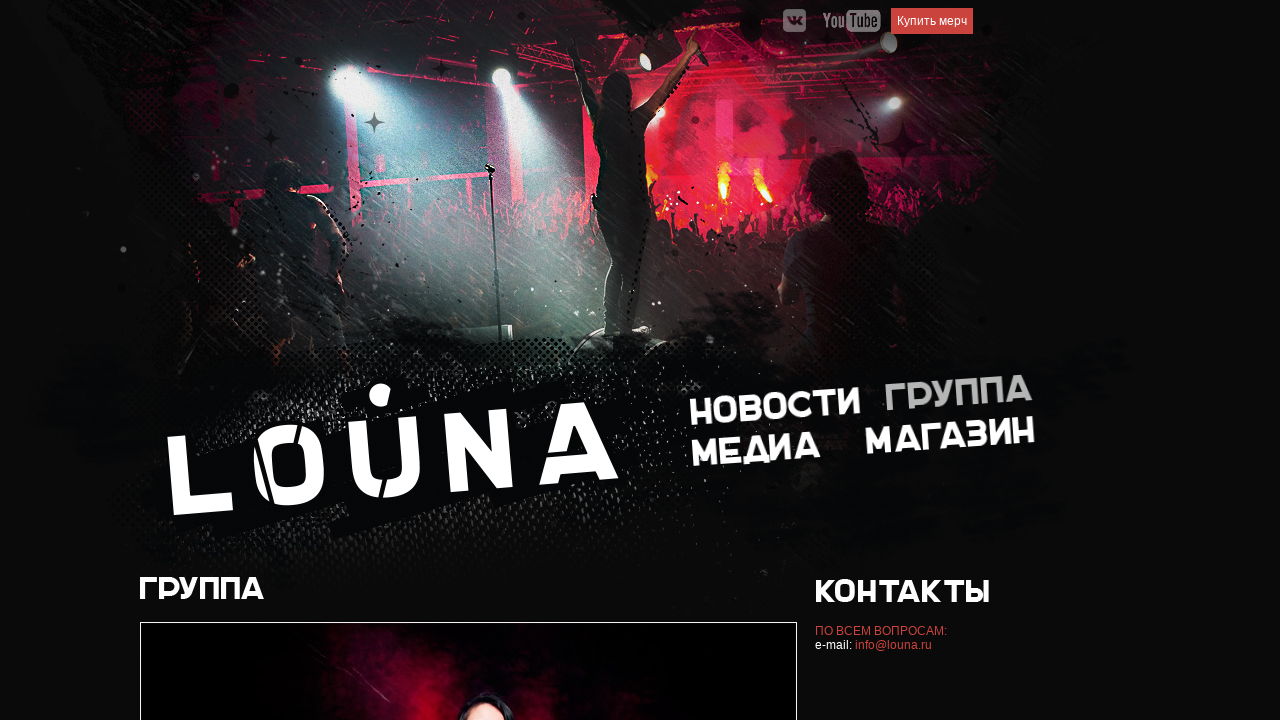

Verified that specific date text appeared on the page
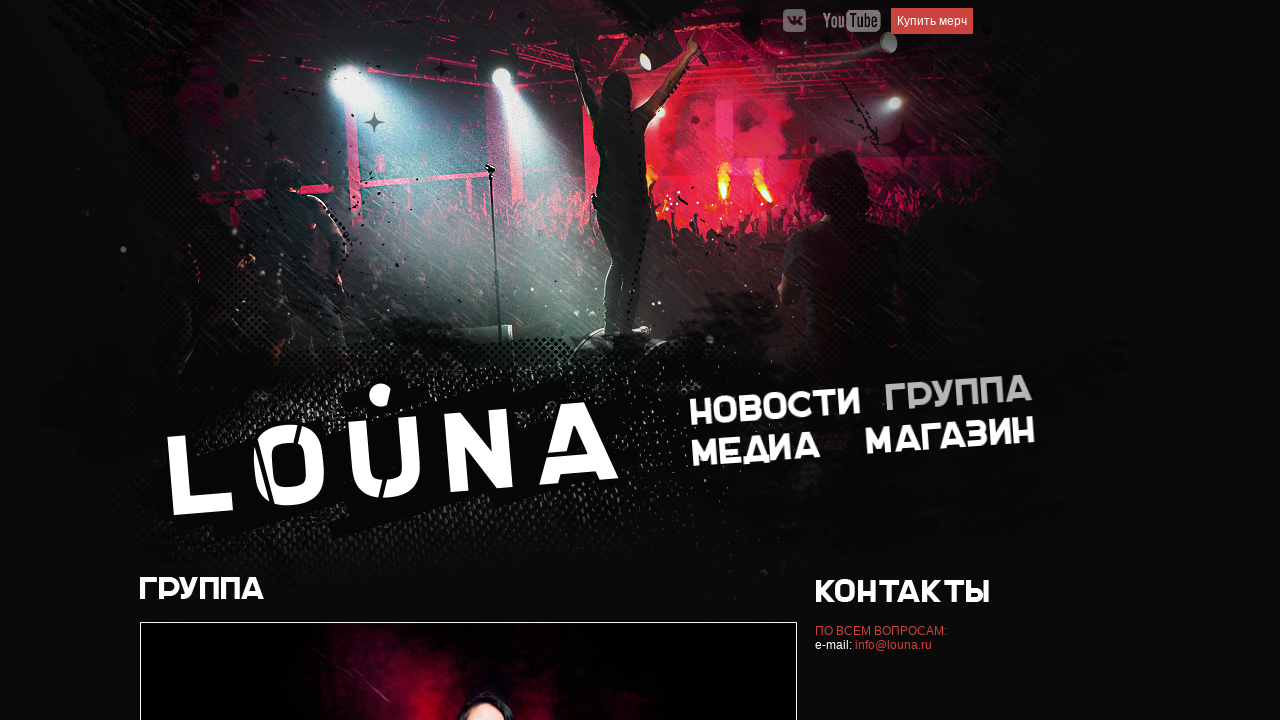

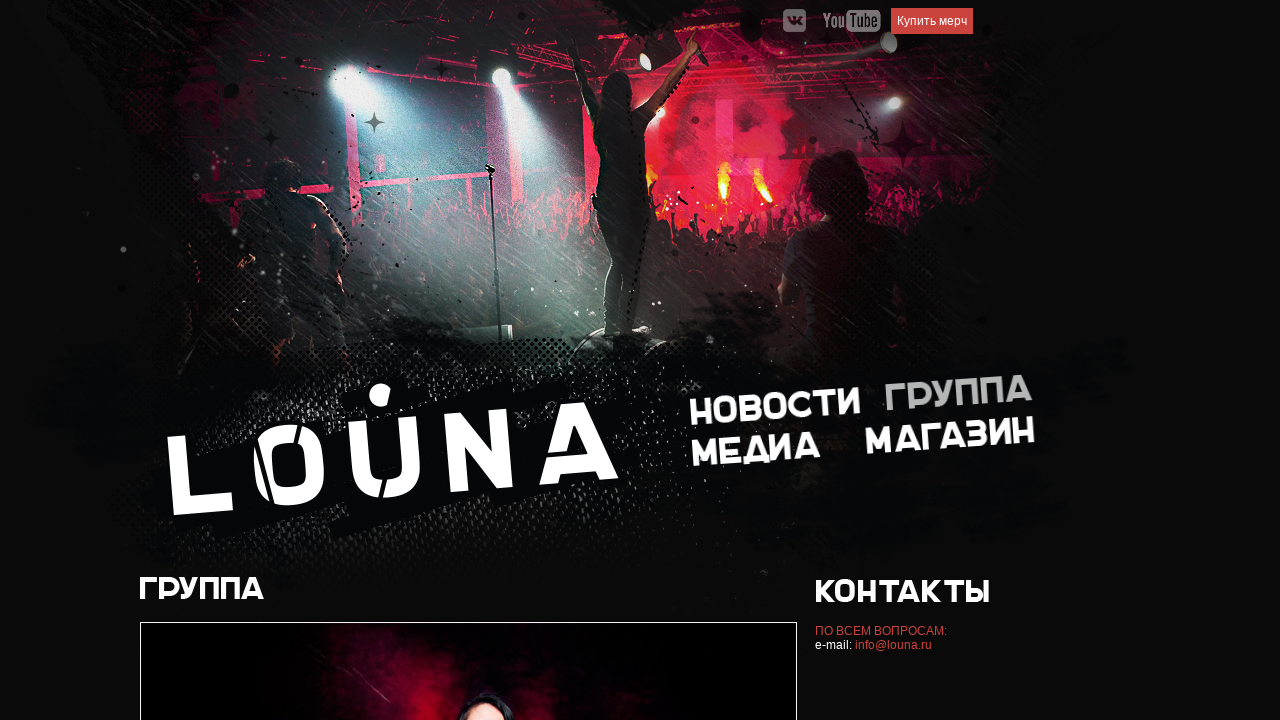